Tests that clicking the historic info link on the main page navigates to the info.html page.

Starting URL: https://www.99-bottles-of-beer.net/

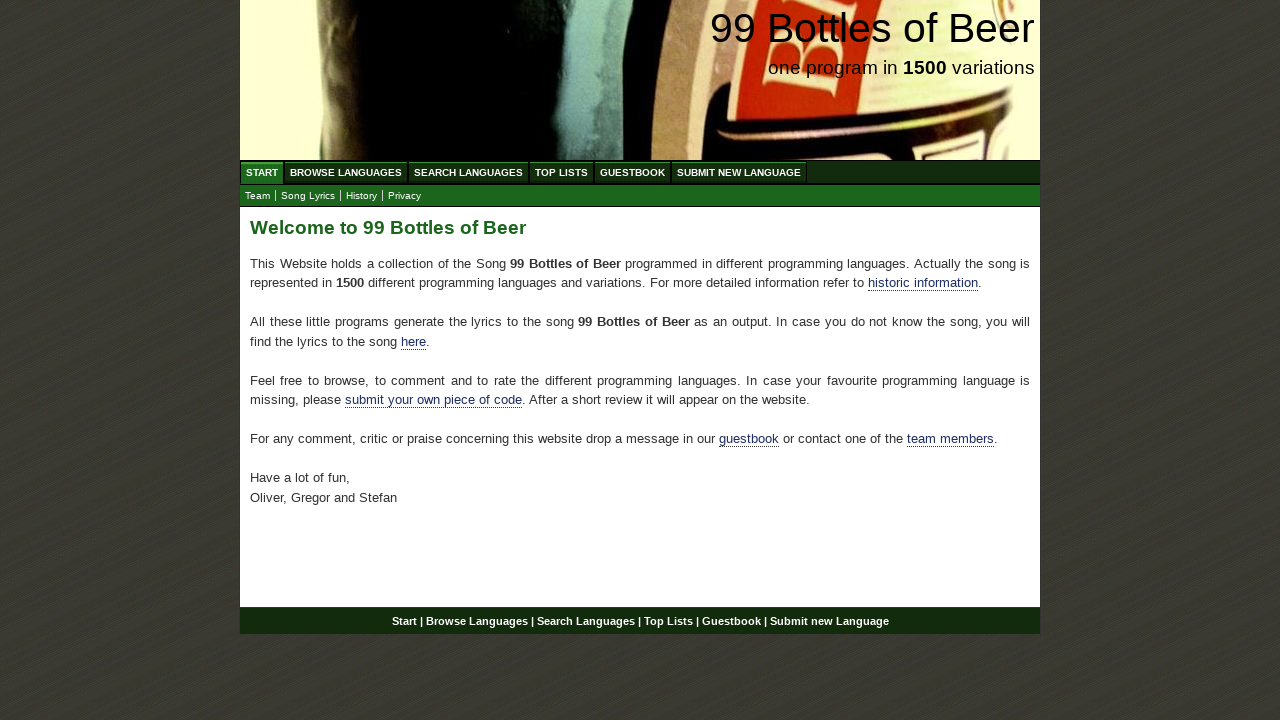

Clicked the historic info link on the main page at (923, 283) on xpath=//div[@id='main']/p/a[@href='./info.html']
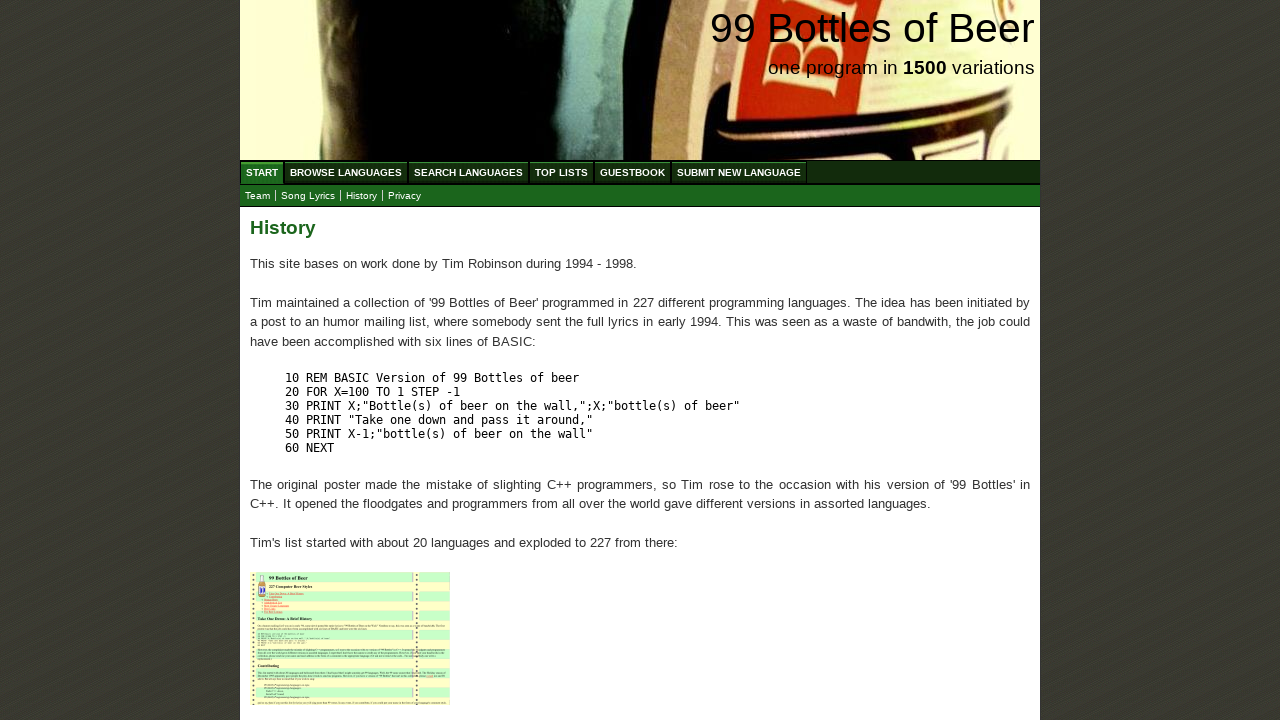

Navigation to info.html page completed successfully
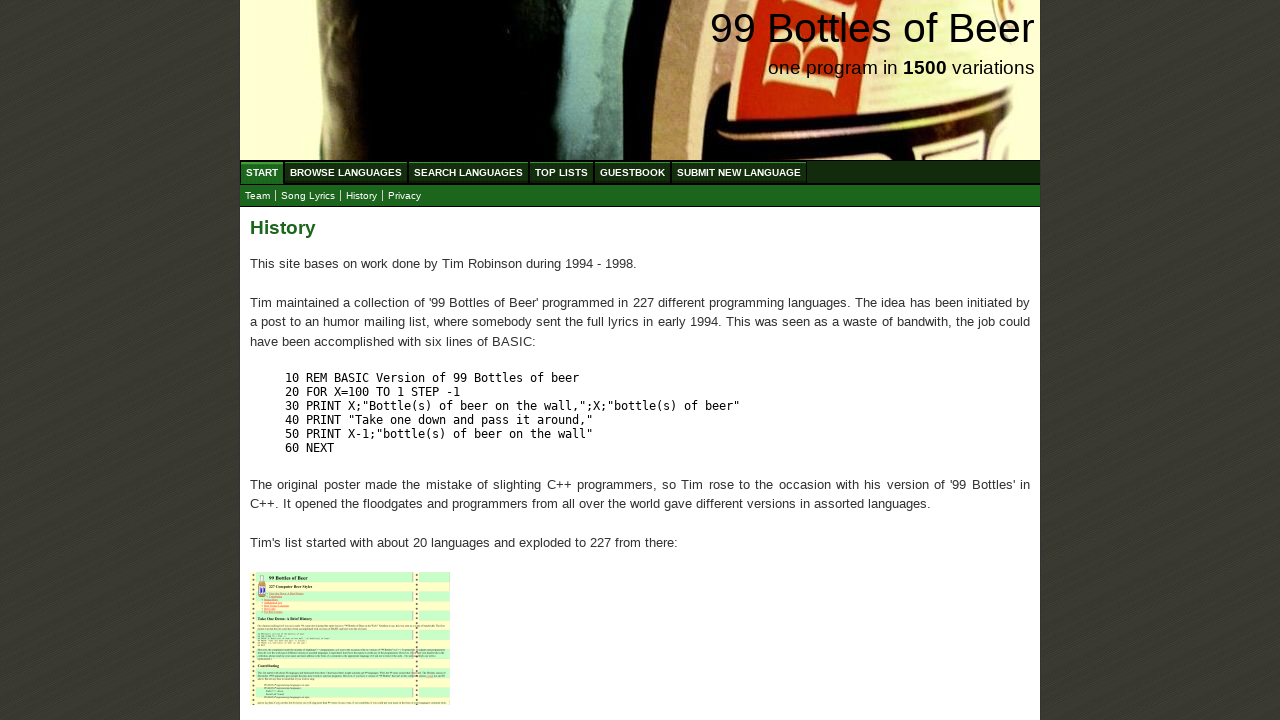

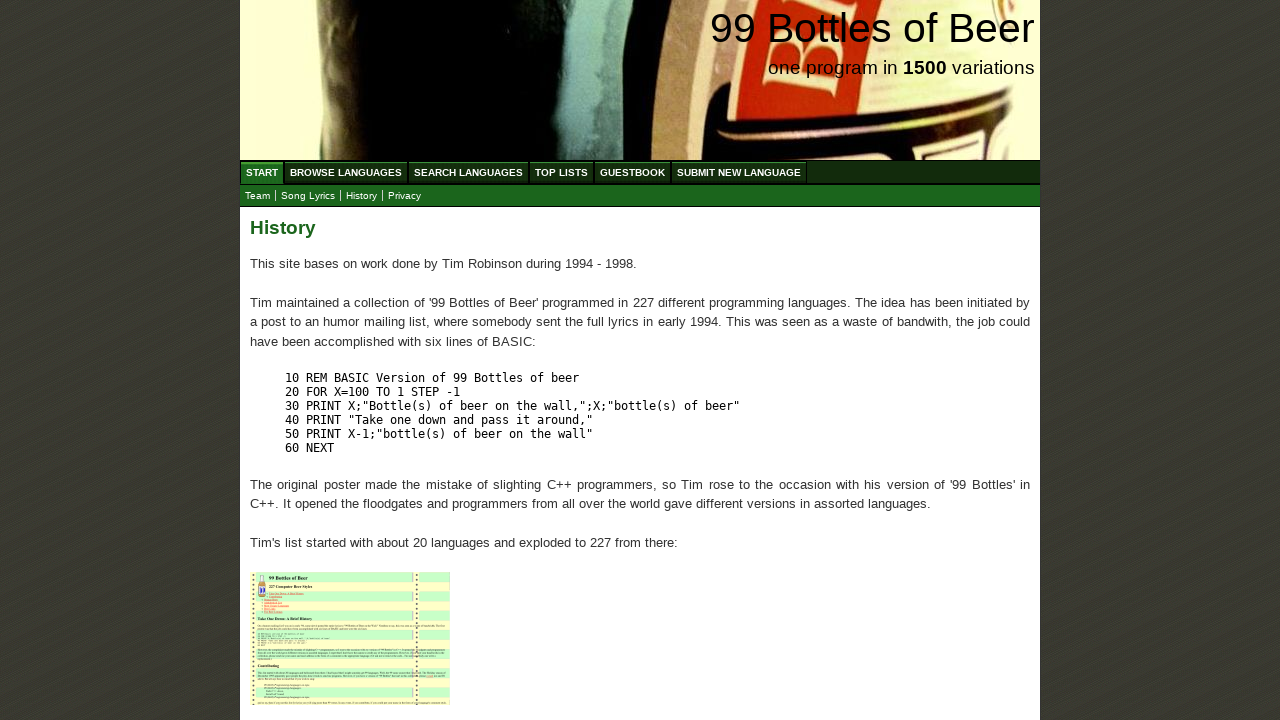